Tests checkbox functionality by ensuring both checkboxes are selected if they aren't already

Starting URL: https://the-internet.herokuapp.com/checkboxes

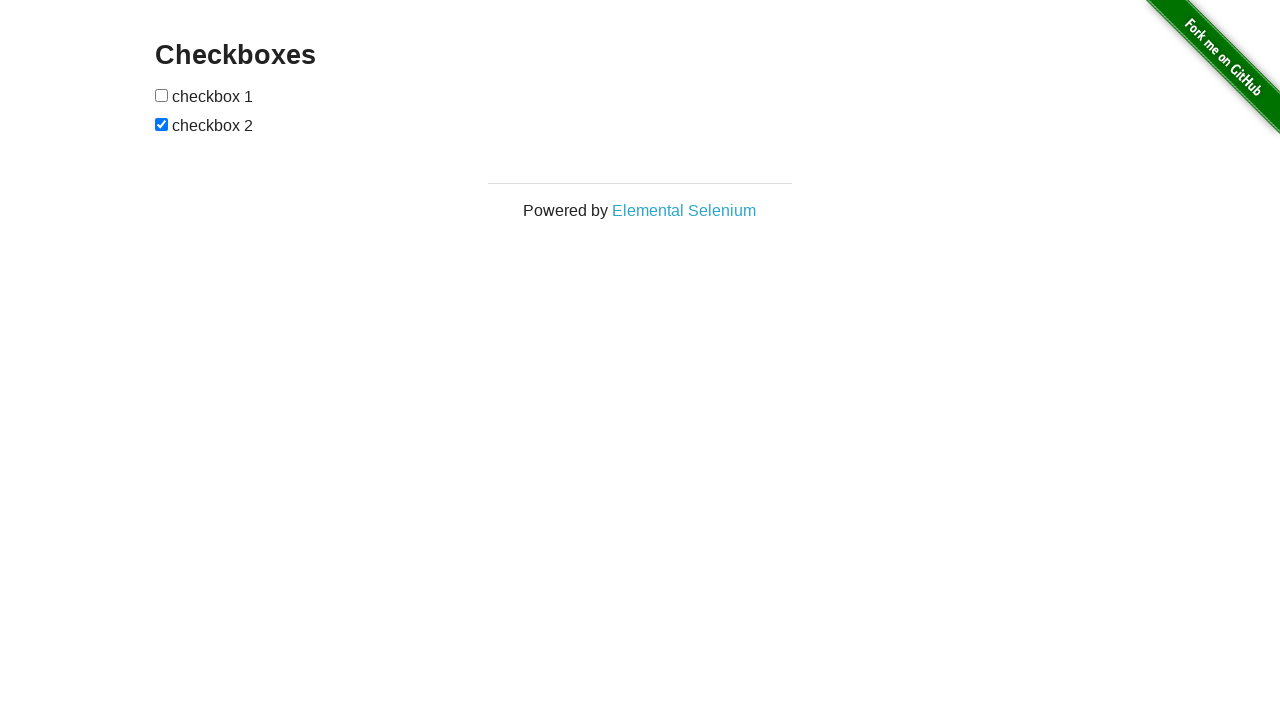

Navigated to checkbox test page
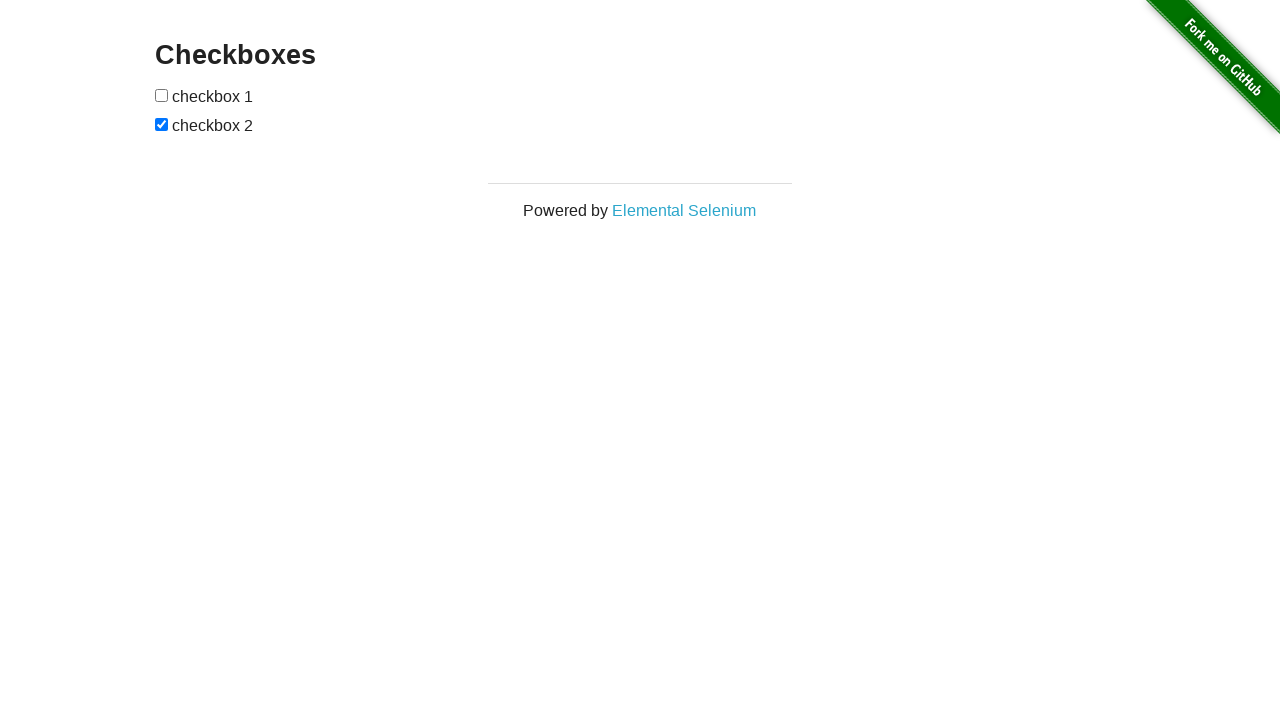

Located first checkbox element
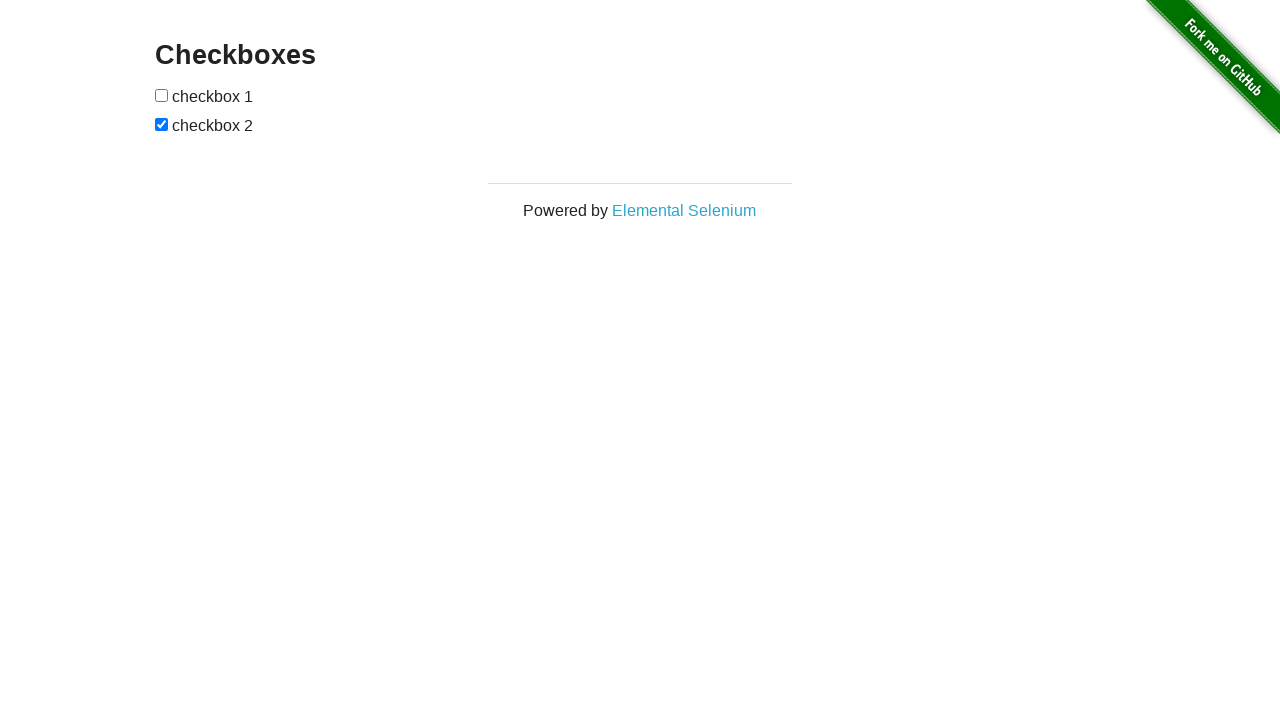

Located second checkbox element
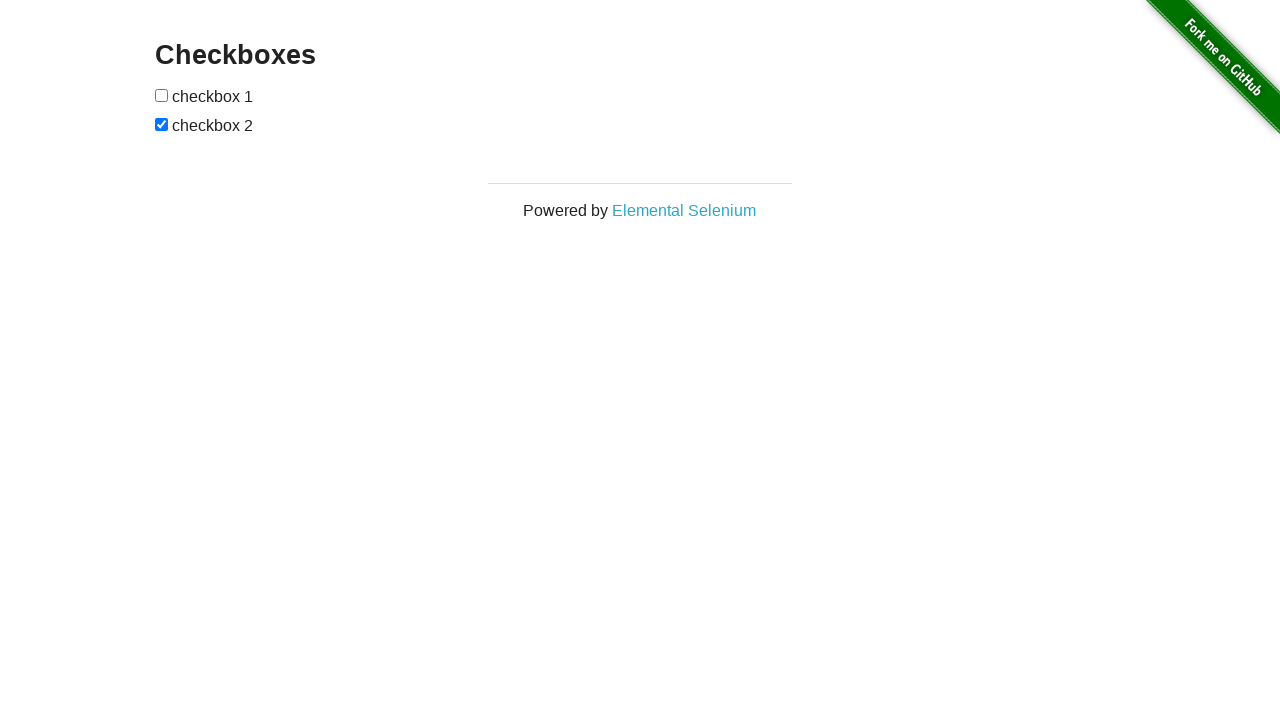

First checkbox is not selected
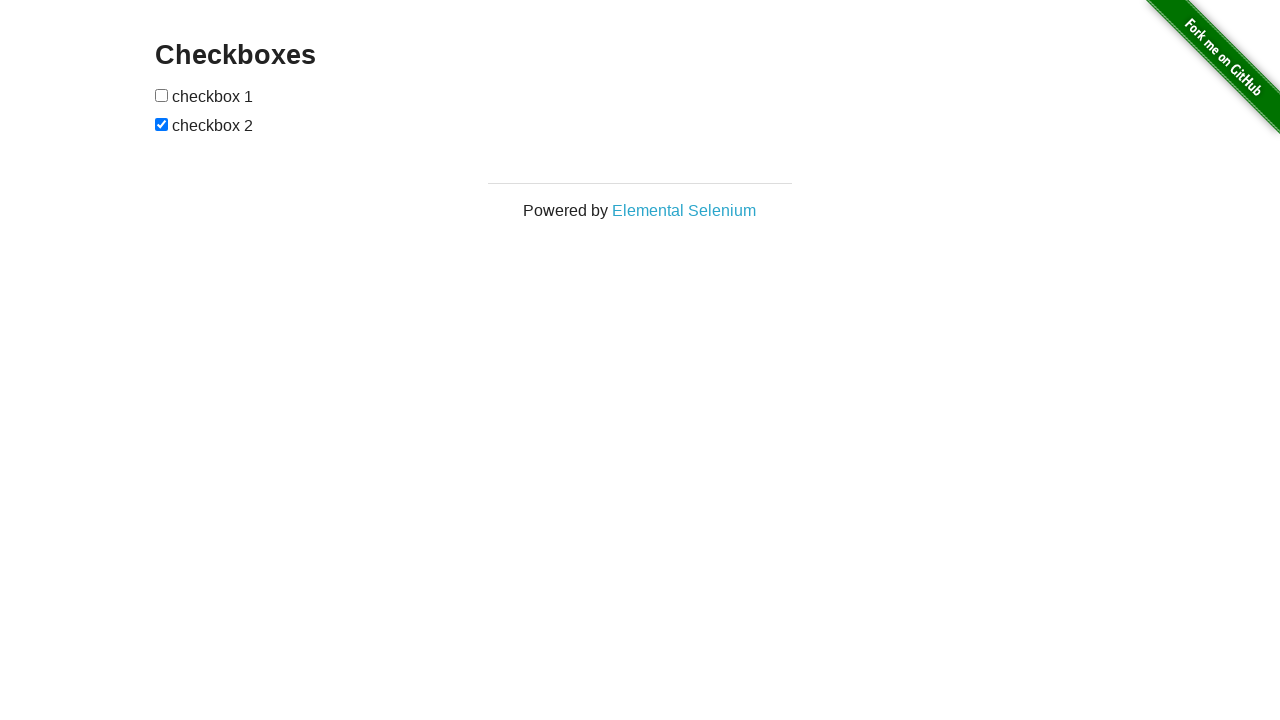

Clicked first checkbox to select it at (162, 95) on (//input[@type='checkbox'])[1]
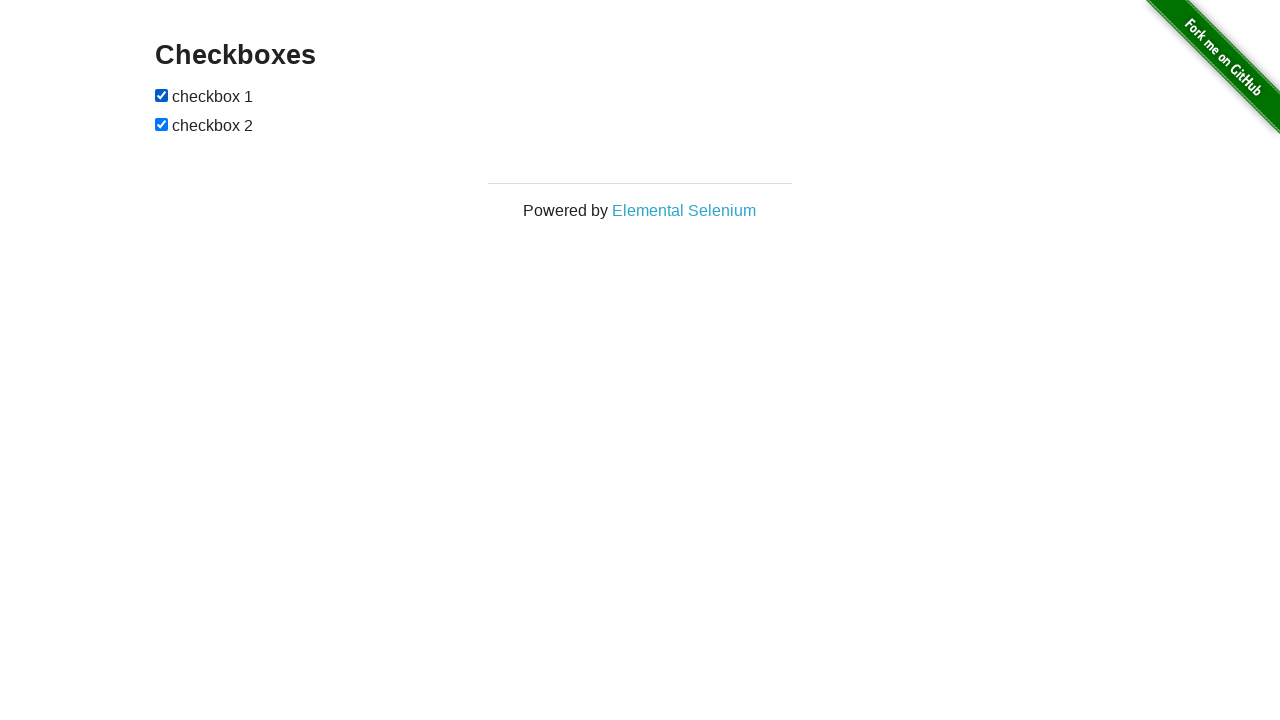

Second checkbox is already selected
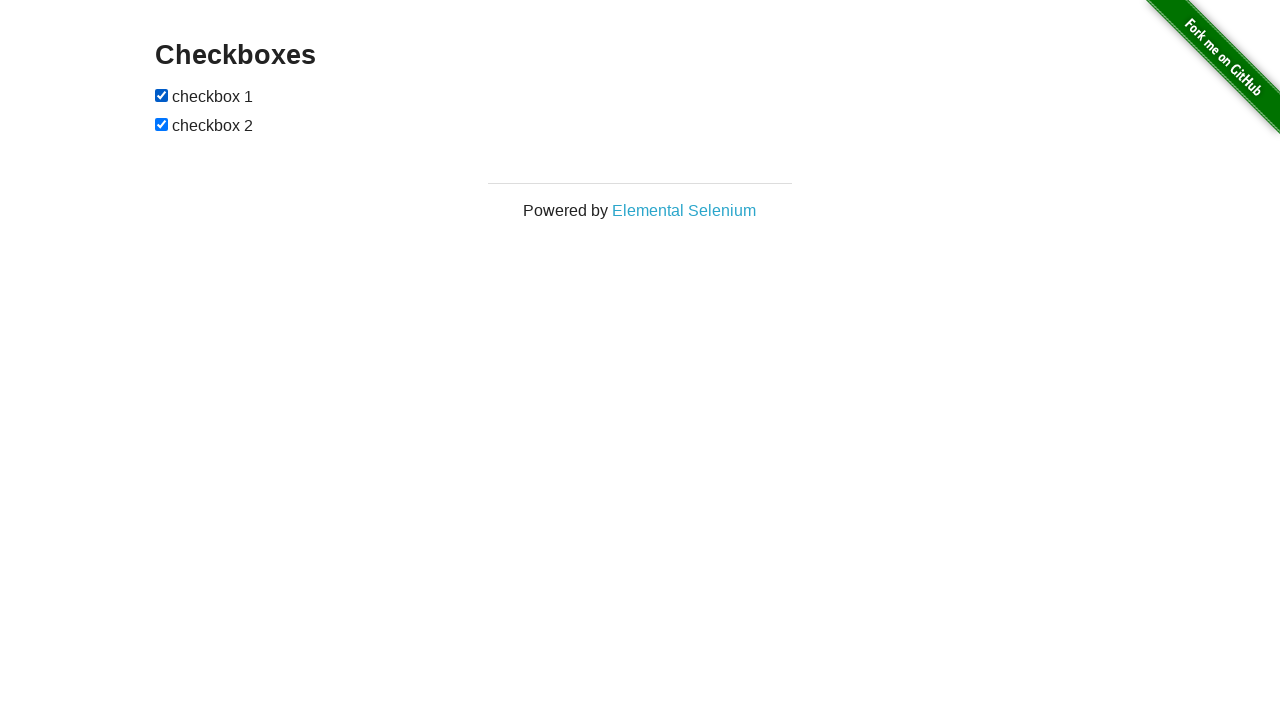

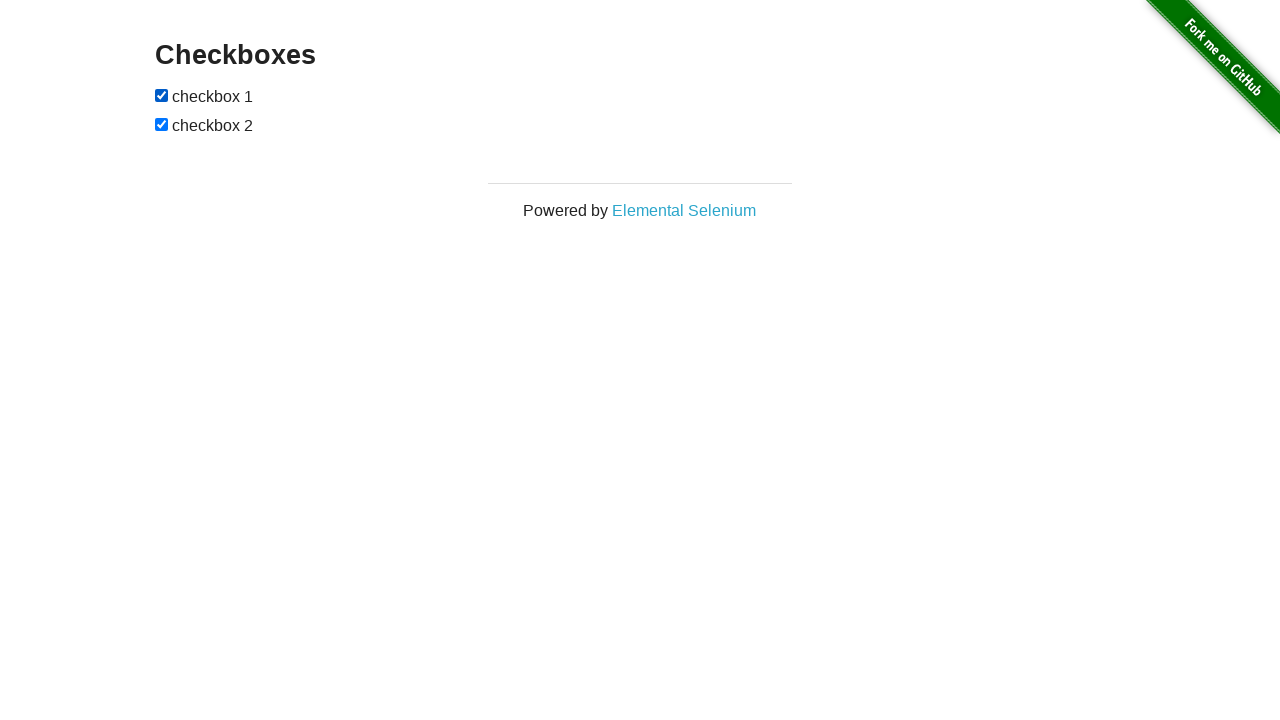